Tests basic navigation on DemoBlaze e-commerce demo site by clicking on a product and then returning to the home page

Starting URL: https://www.demoblaze.com/

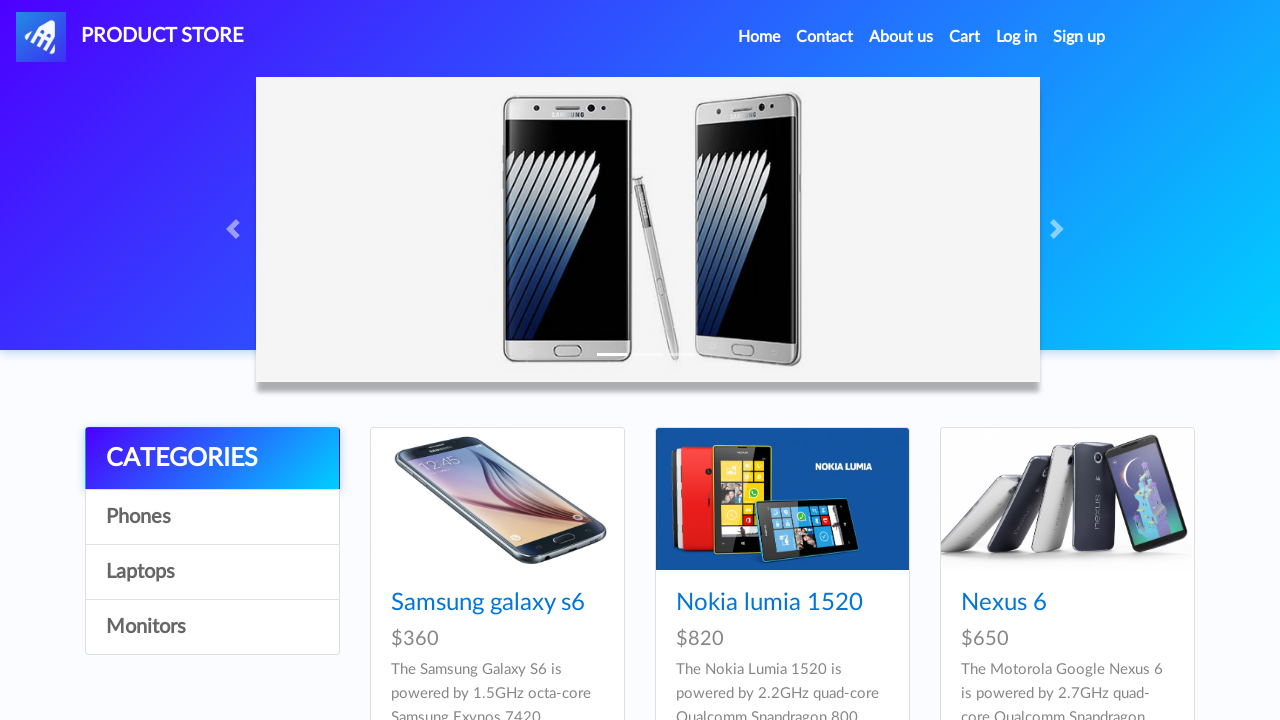

Waited for first product to be visible
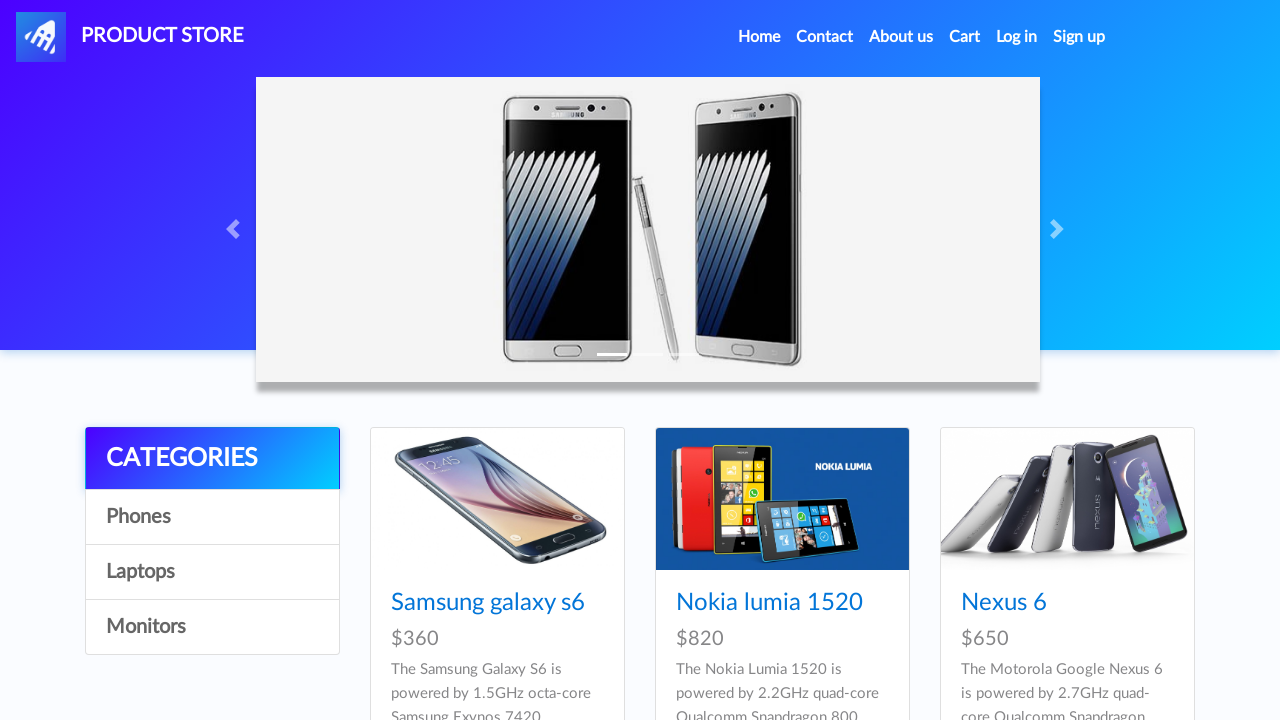

Clicked on first product at (488, 603) on .card-title a >> nth=0
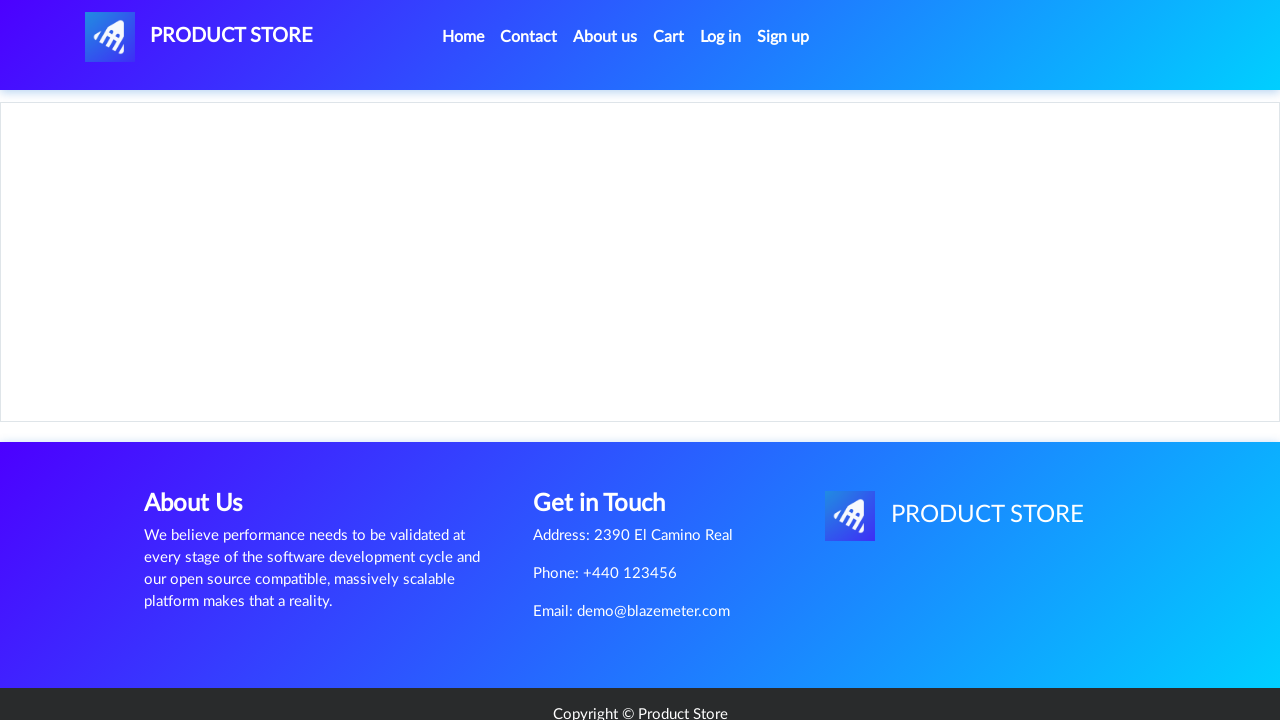

Product page loaded
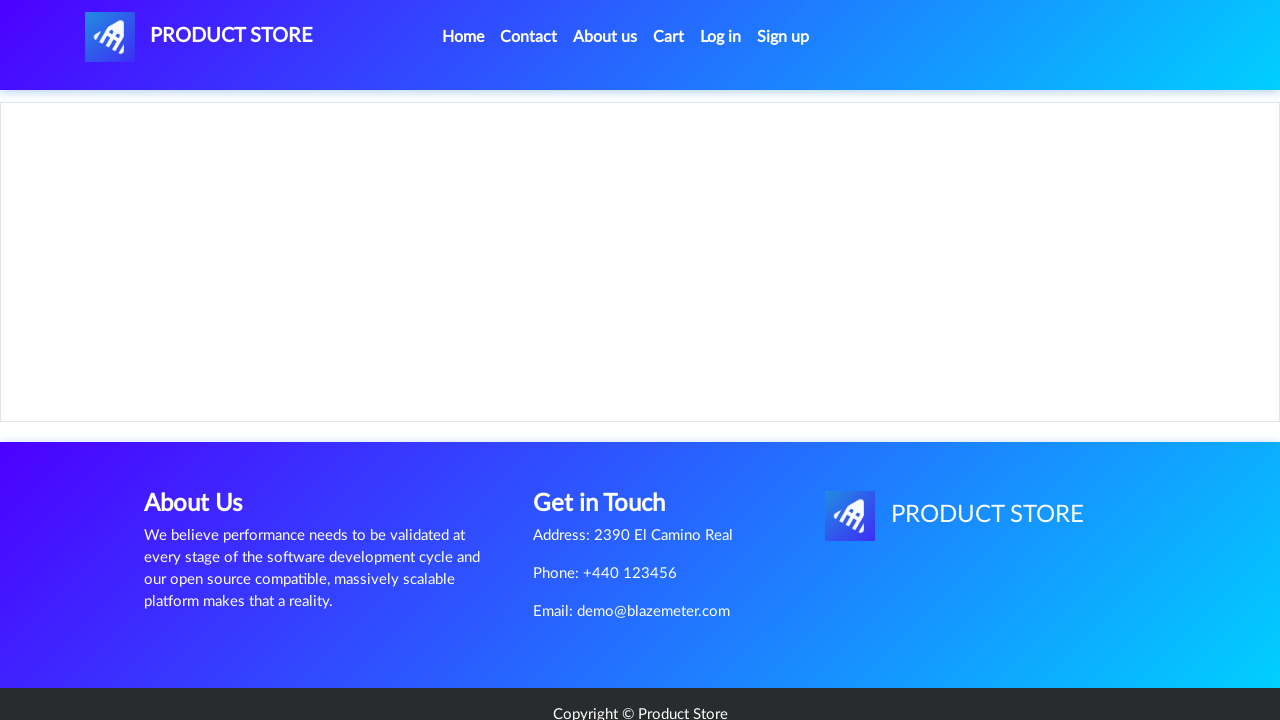

Clicked Home link to return to landing page at (463, 37) on a.nav-link:has-text('Home')
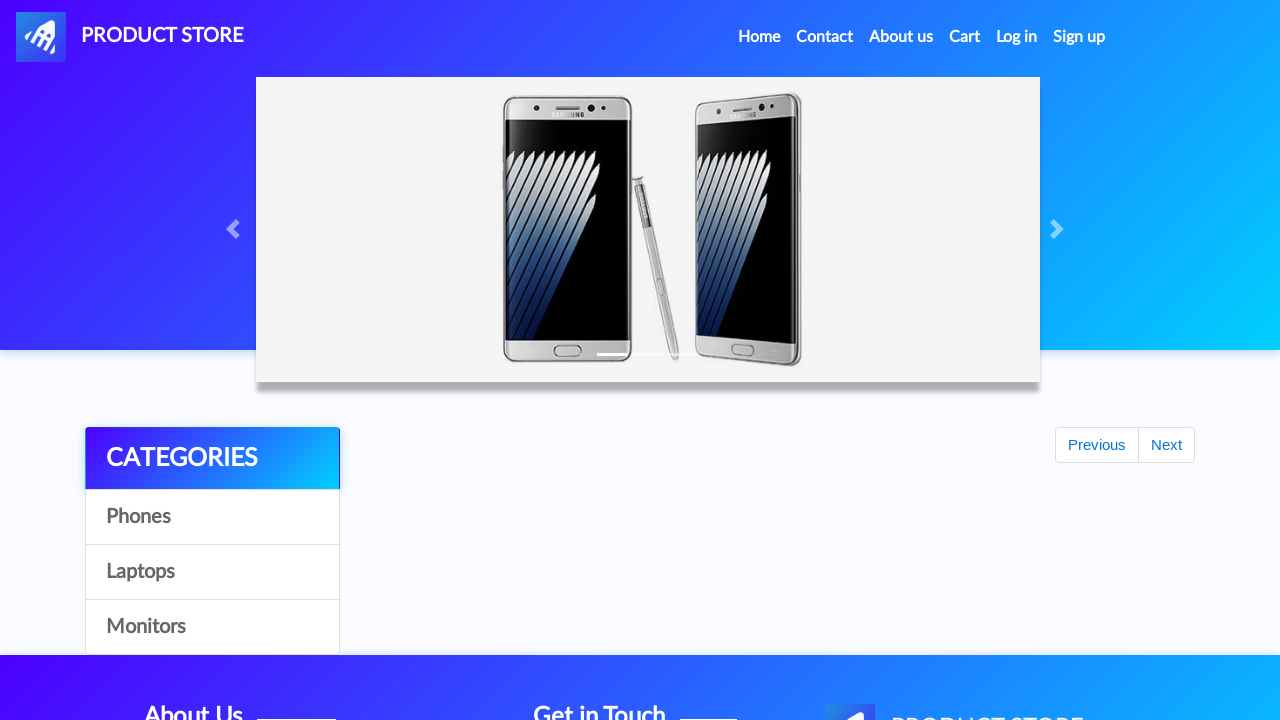

DemoBlaze landing page loaded
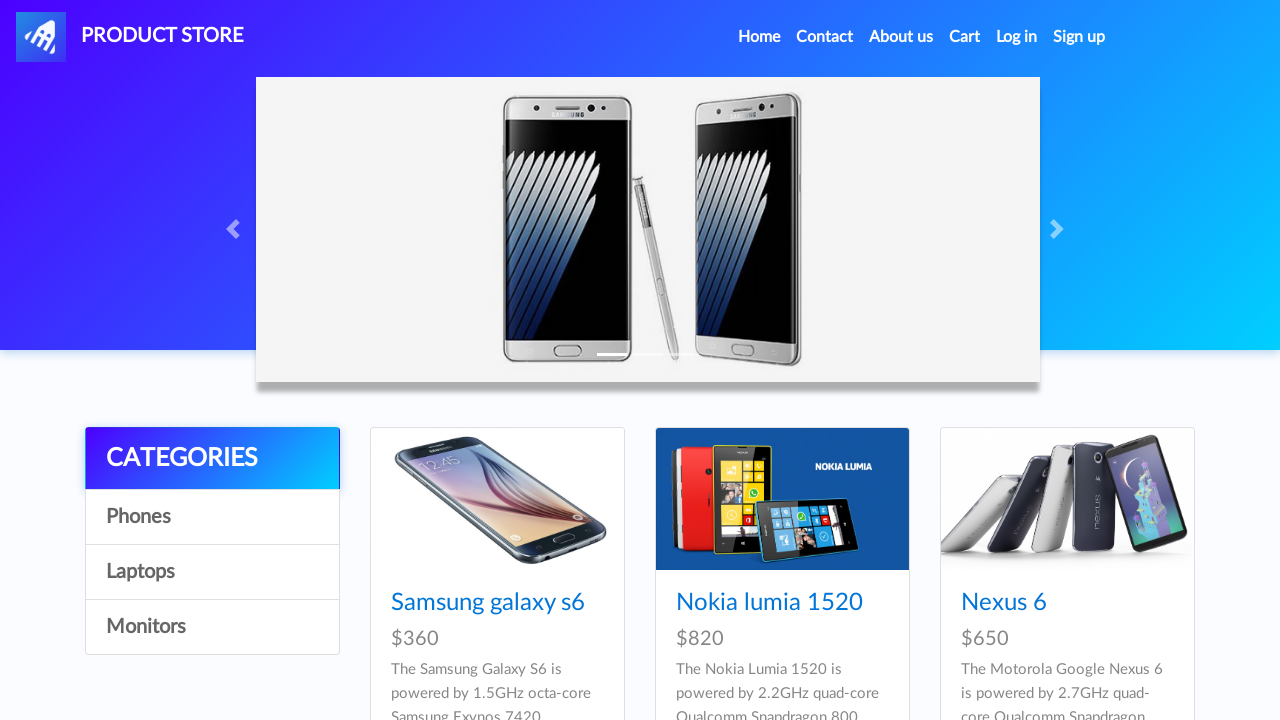

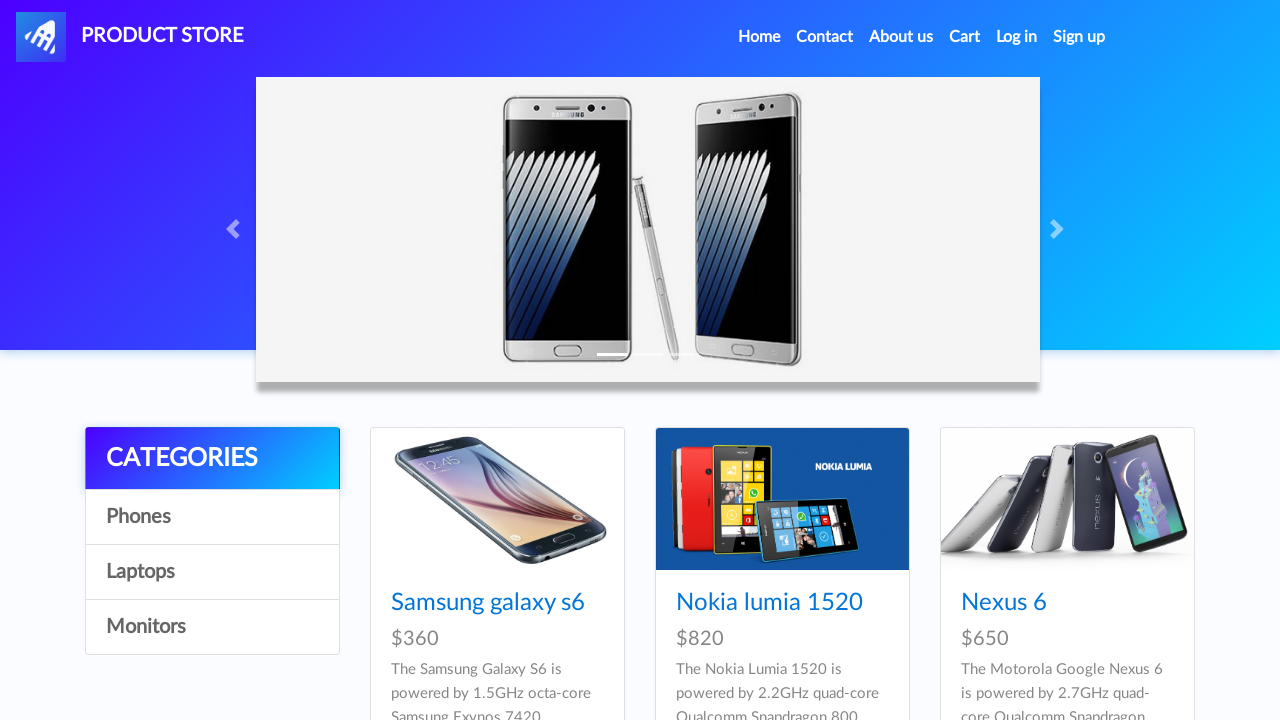